Tests window handling functionality by navigating through a list of links to find "Windows", opening a new window, and switching between parent and child windows to verify content

Starting URL: https://the-internet.herokuapp.com/

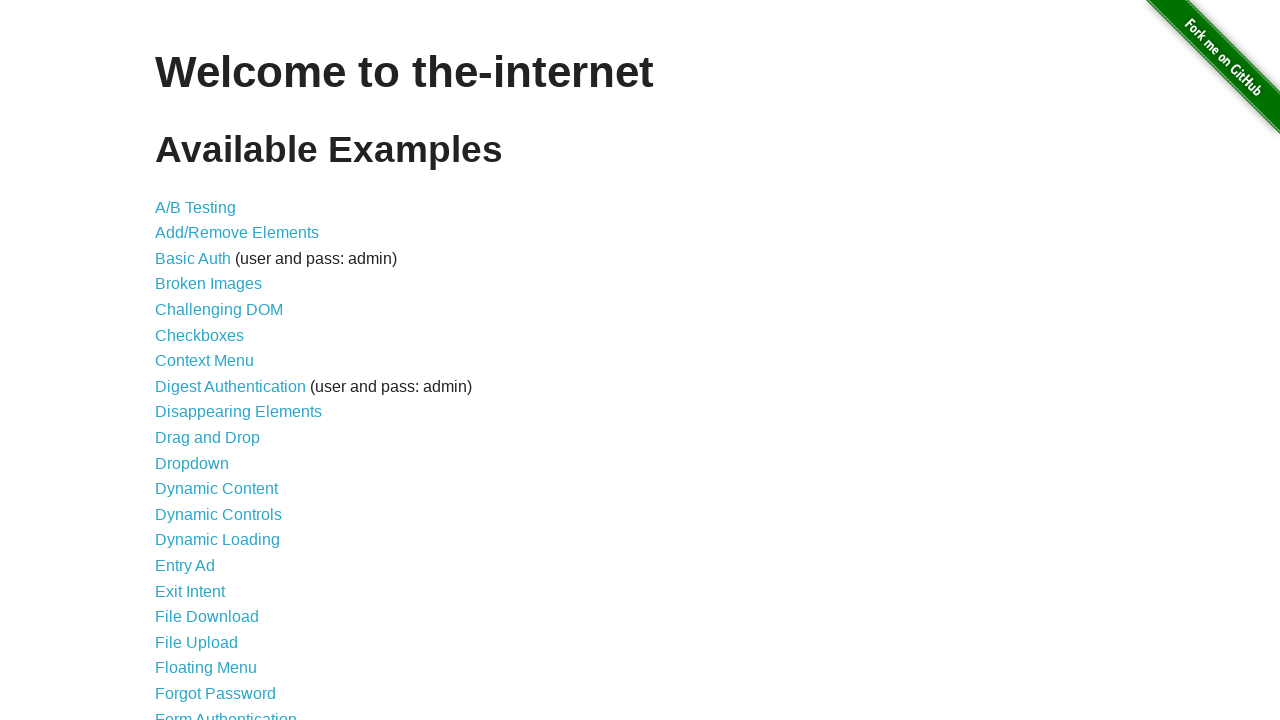

Located parent node containing list of links
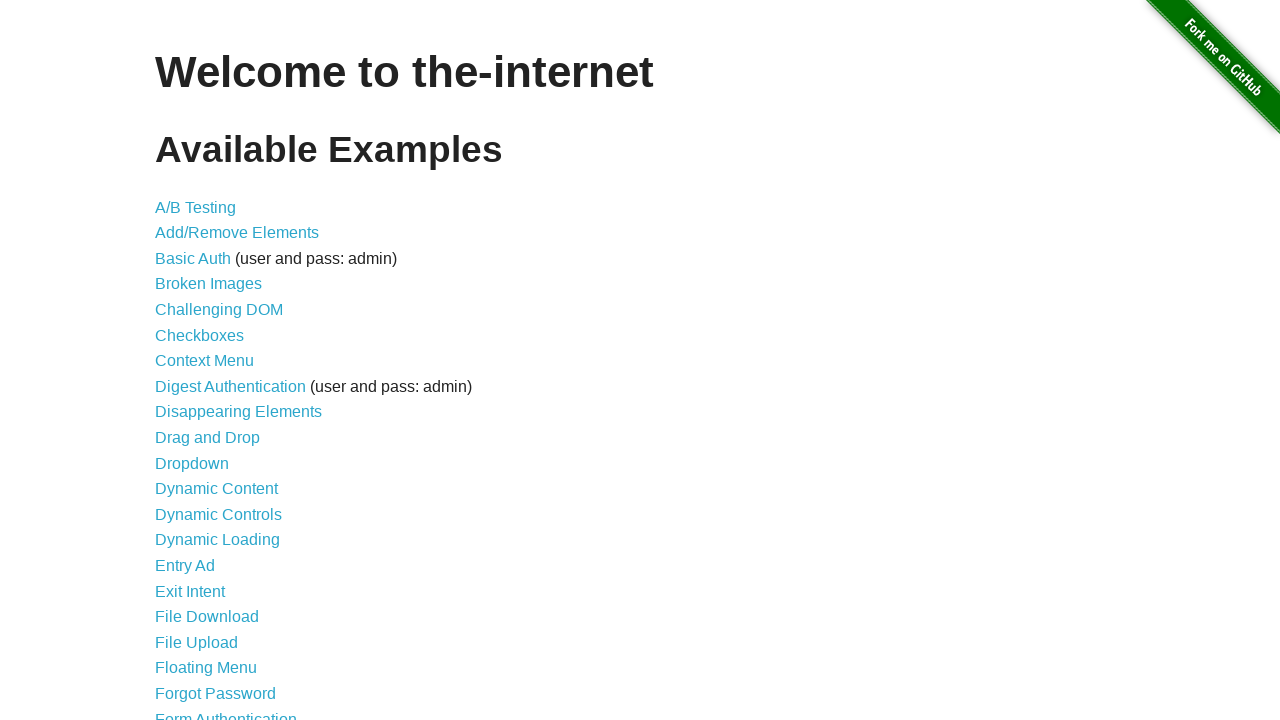

Retrieved all list items from parent node
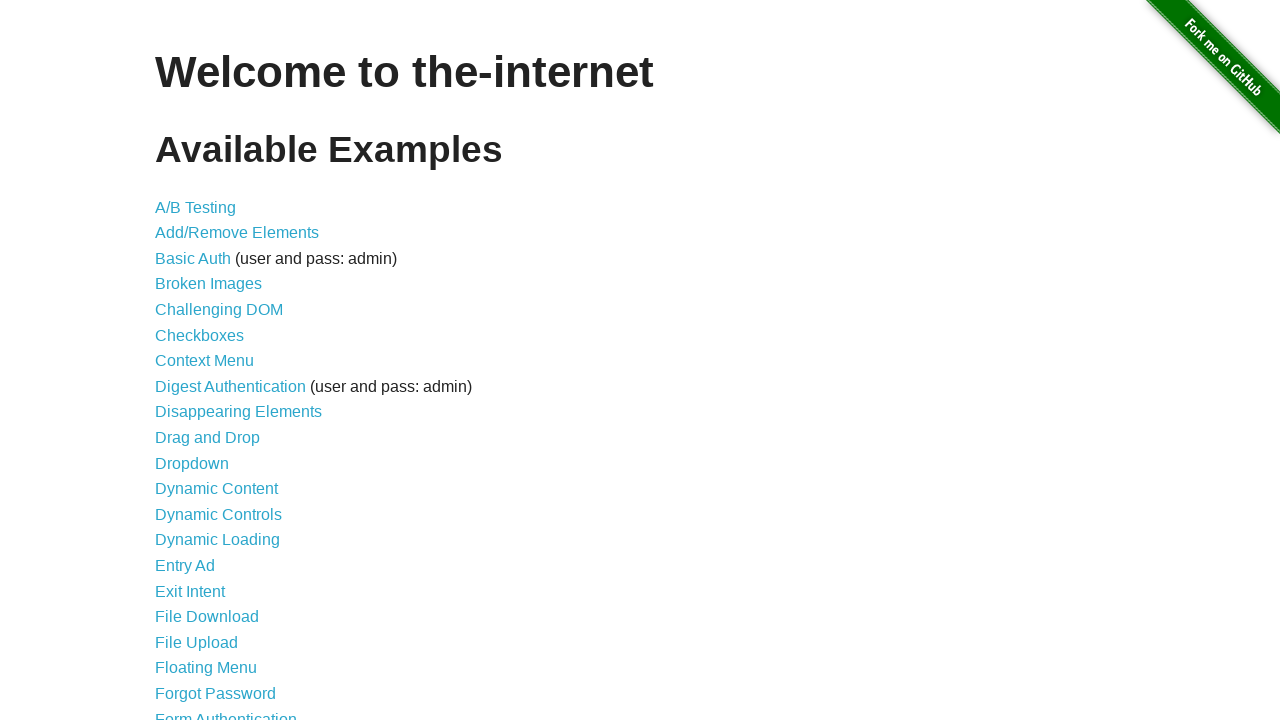

Clicked on 'Windows' link from the list at (218, 369) on div[id='content'] ul >> li >> nth=32 >> a
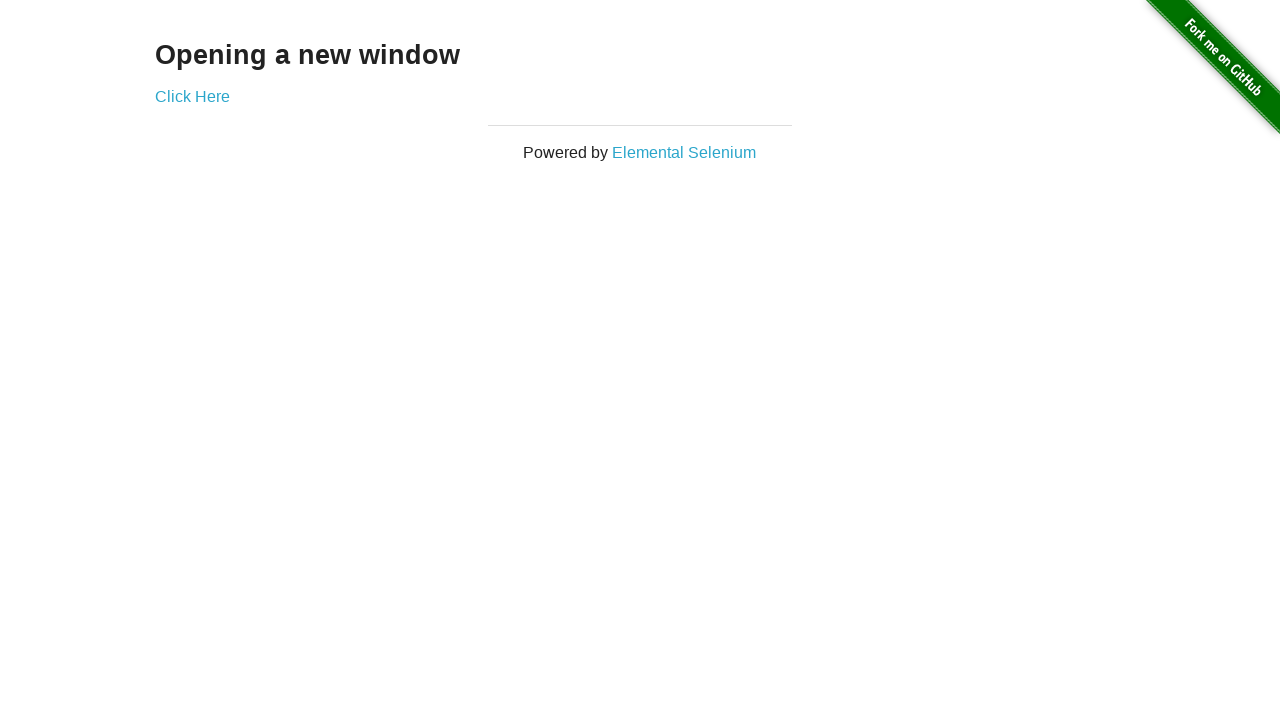

Clicked 'Click Here' link to open new window at (192, 96) on a[href='/windows/new']
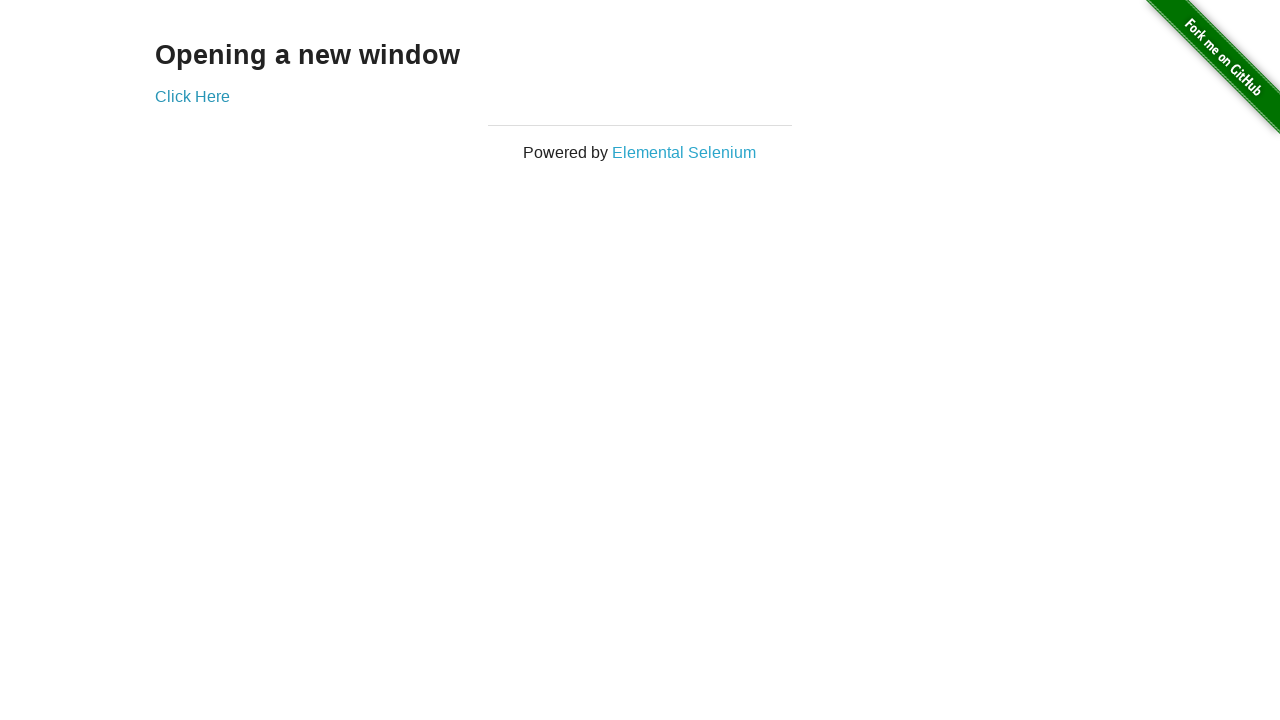

New window loaded successfully
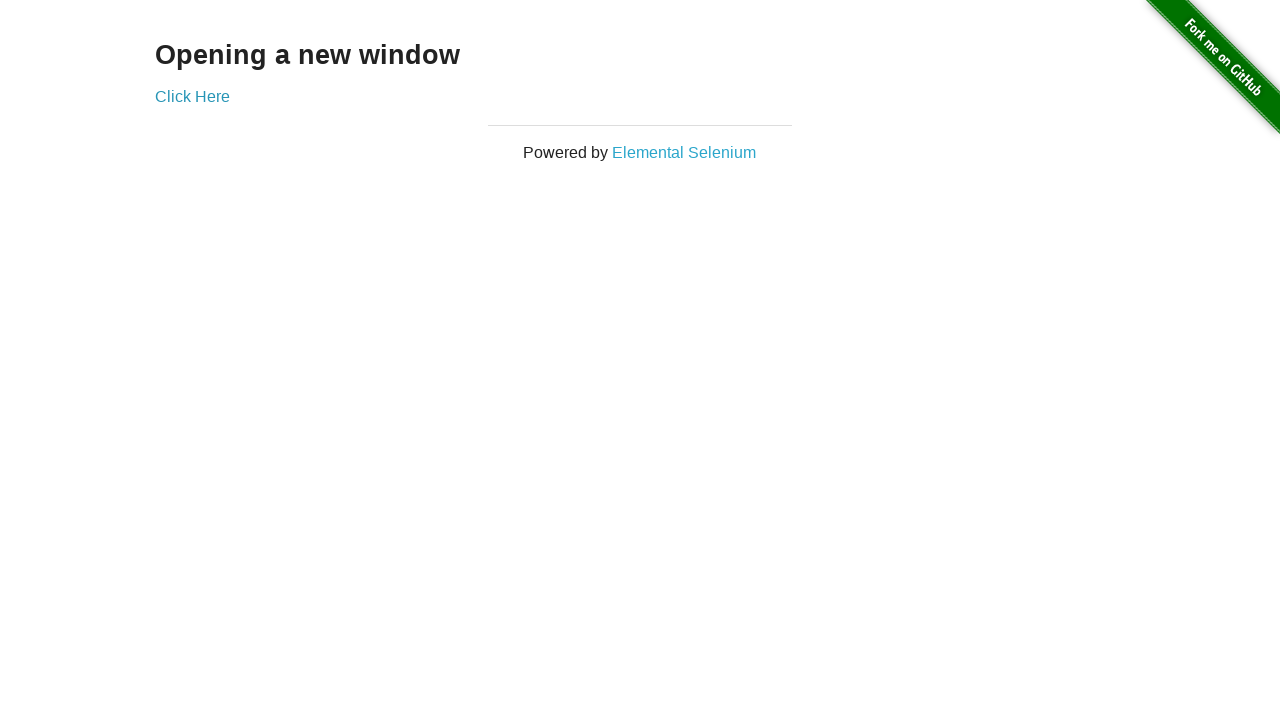

Retrieved child window text: New Window
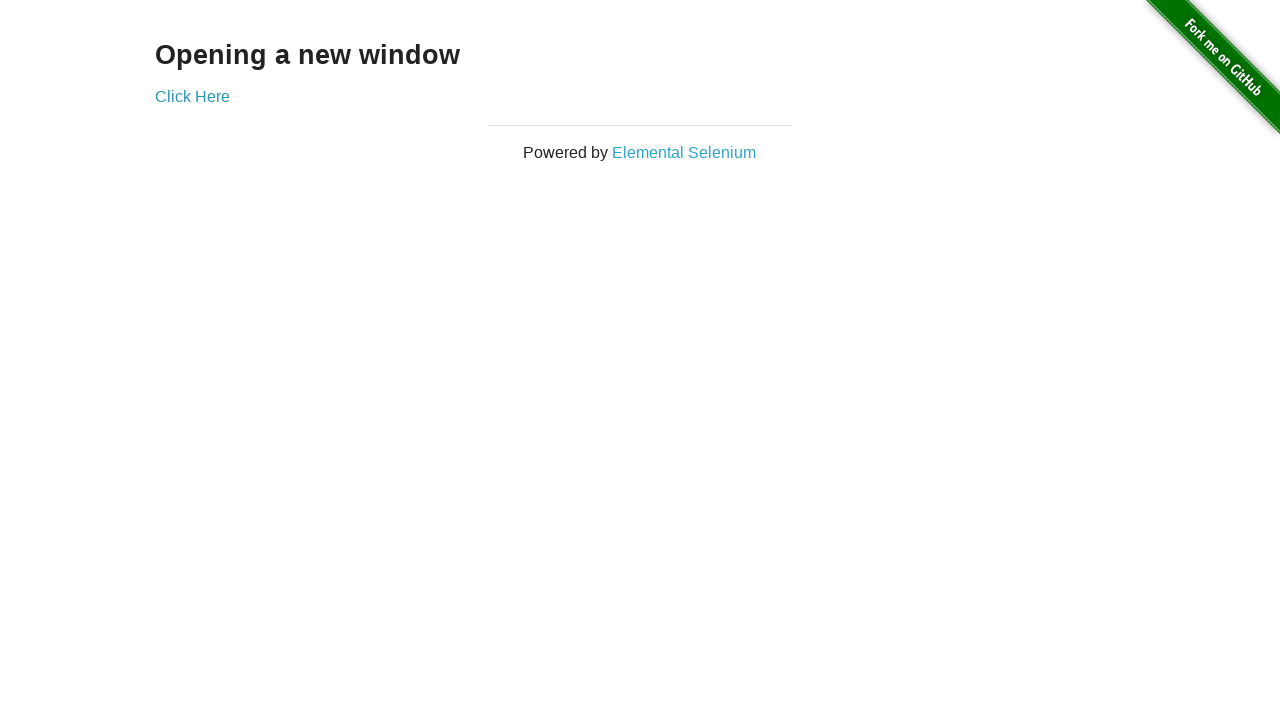

Retrieved parent window text: Opening a new window
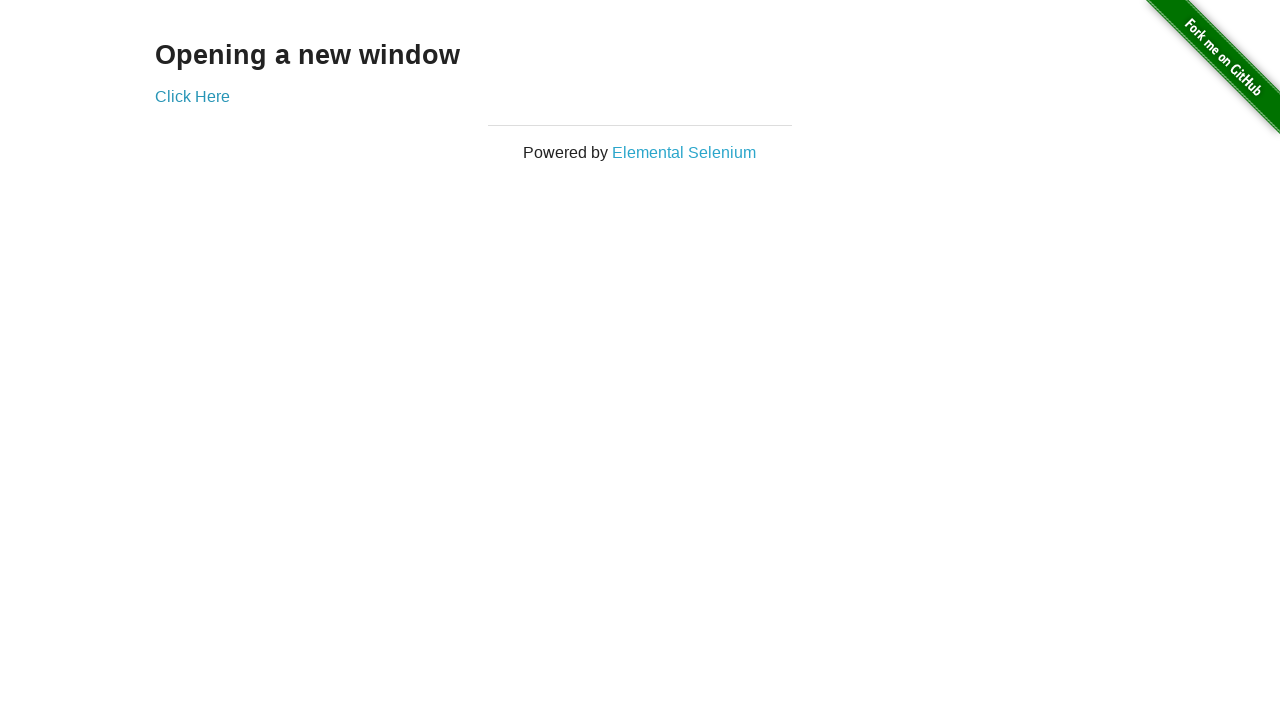

Closed child window
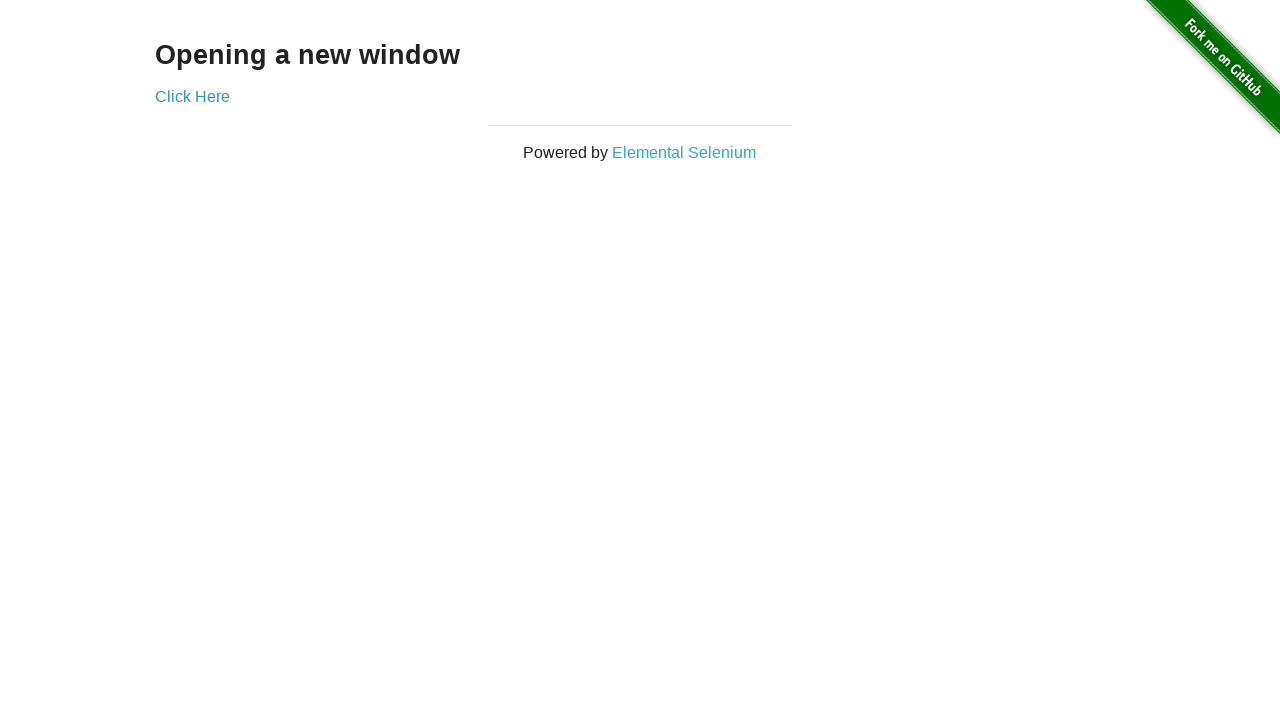

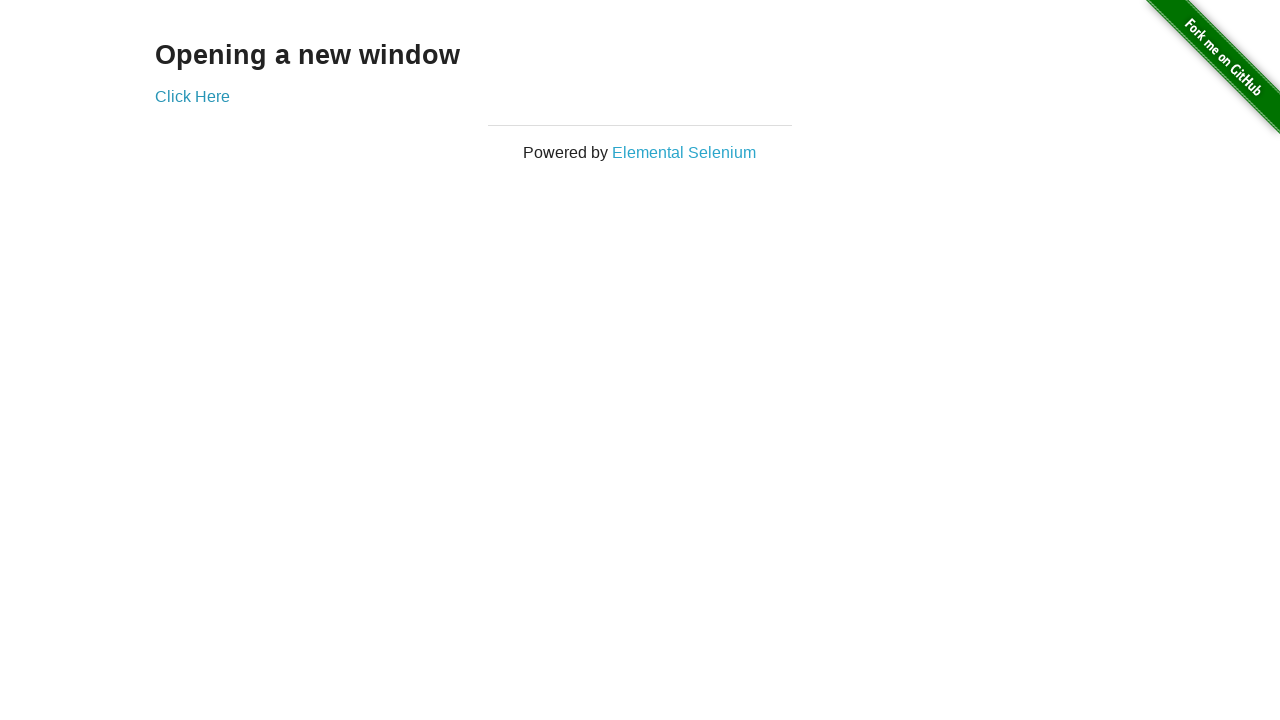